Checks that listed product categories contain items by clicking through each category

Starting URL: https://www.demoblaze.com/

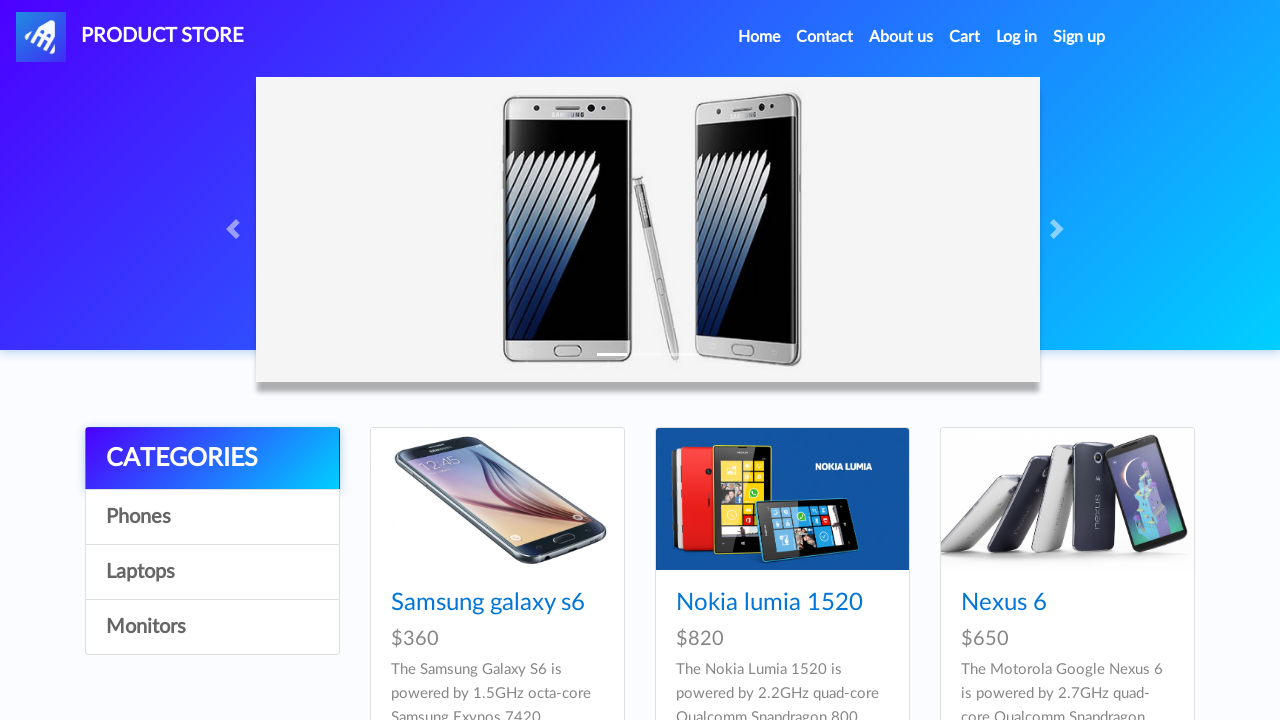

Located all product category elements
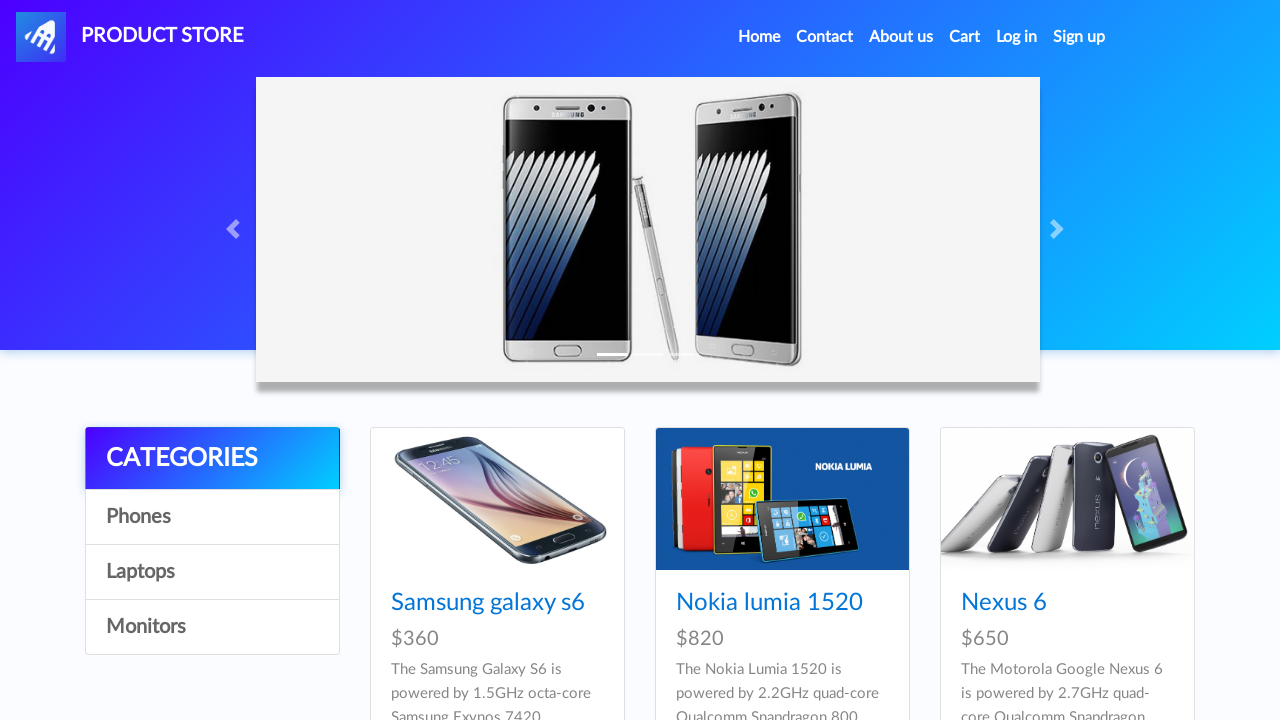

Clicked on a product category at (212, 541) on //*[@id="contcont"]/div/div[1]/div >> nth=0
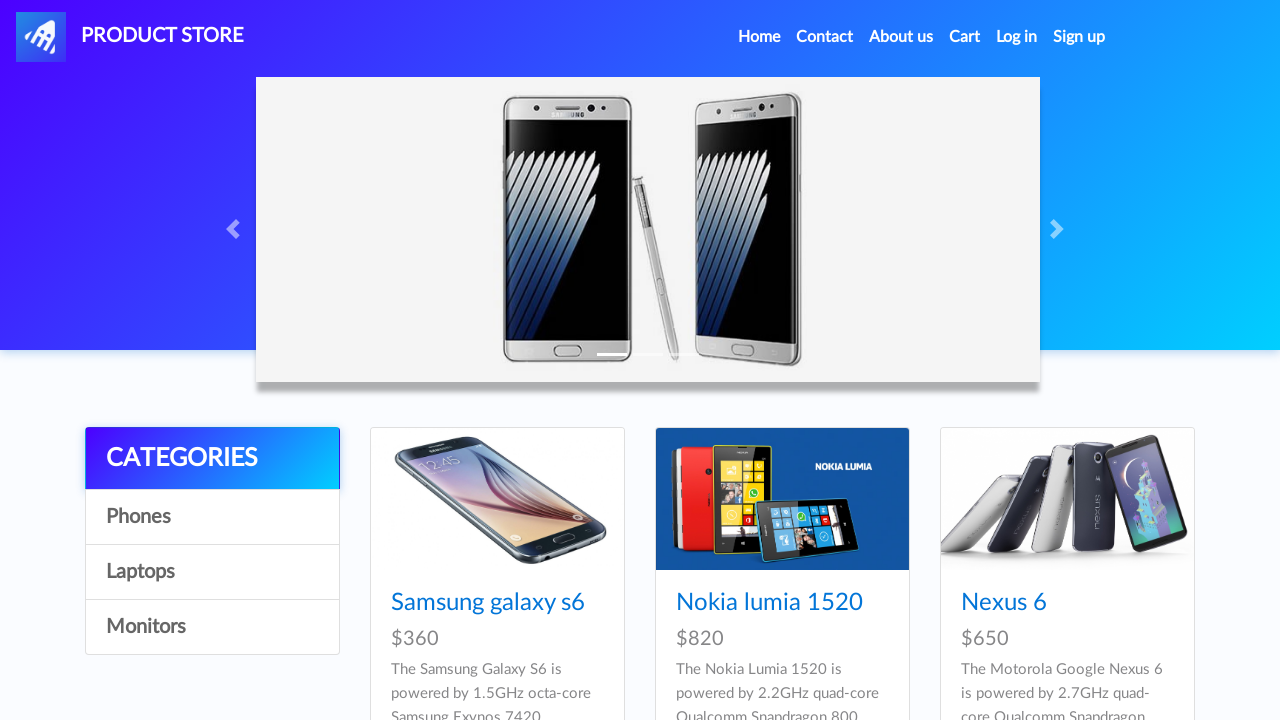

Waited for category to load
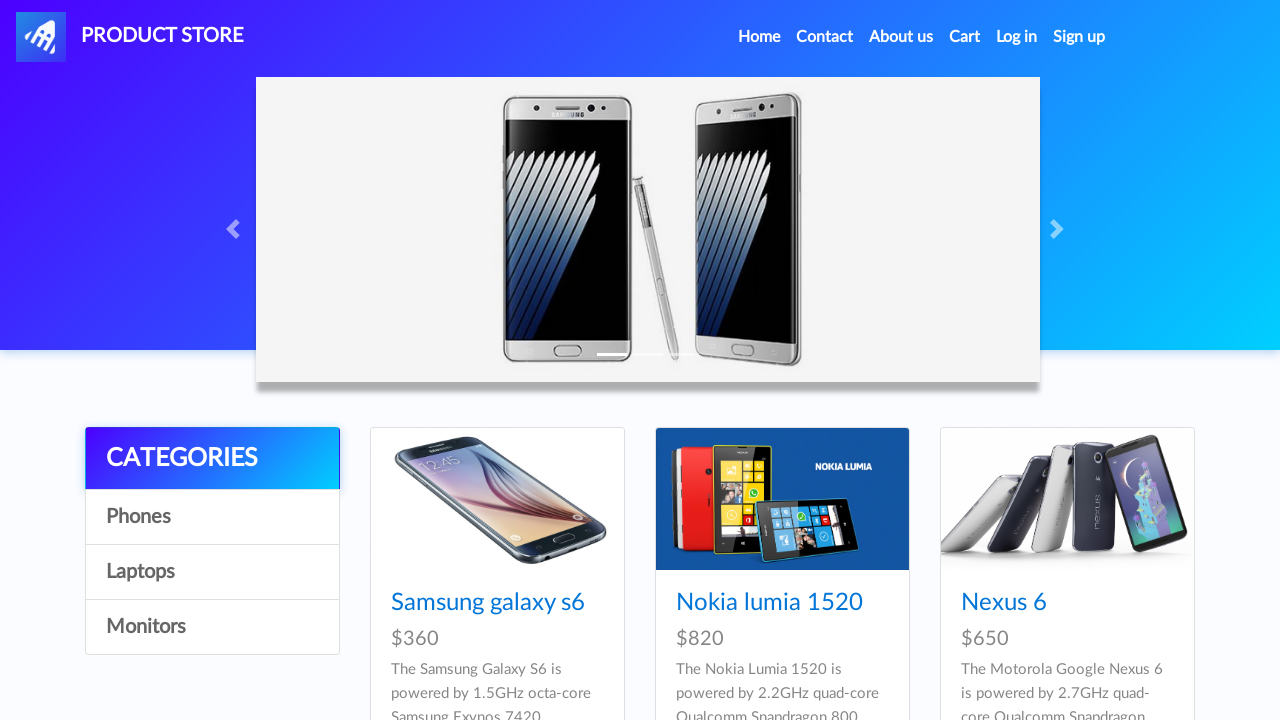

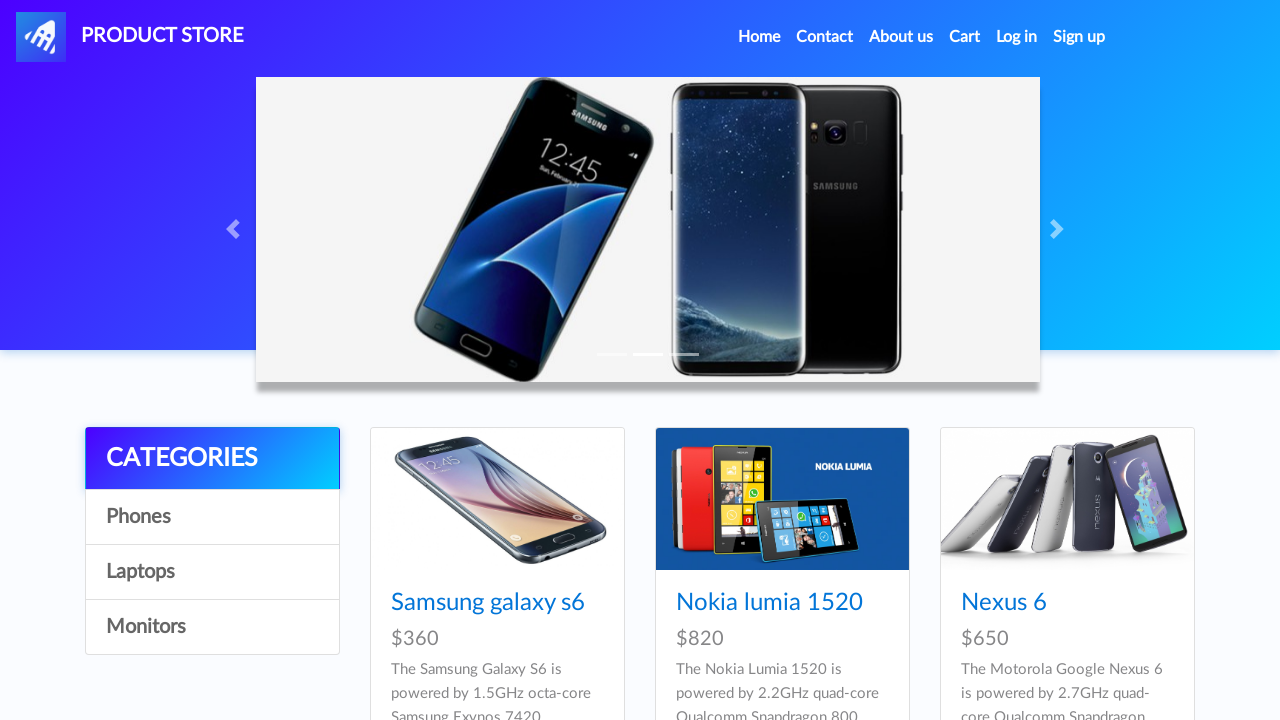